Tests JavaScript alert handling by triggering different types of alerts (simple alert and confirm dialog) and accepting/dismissing them

Starting URL: https://rahulshettyacademy.com/AutomationPractice/

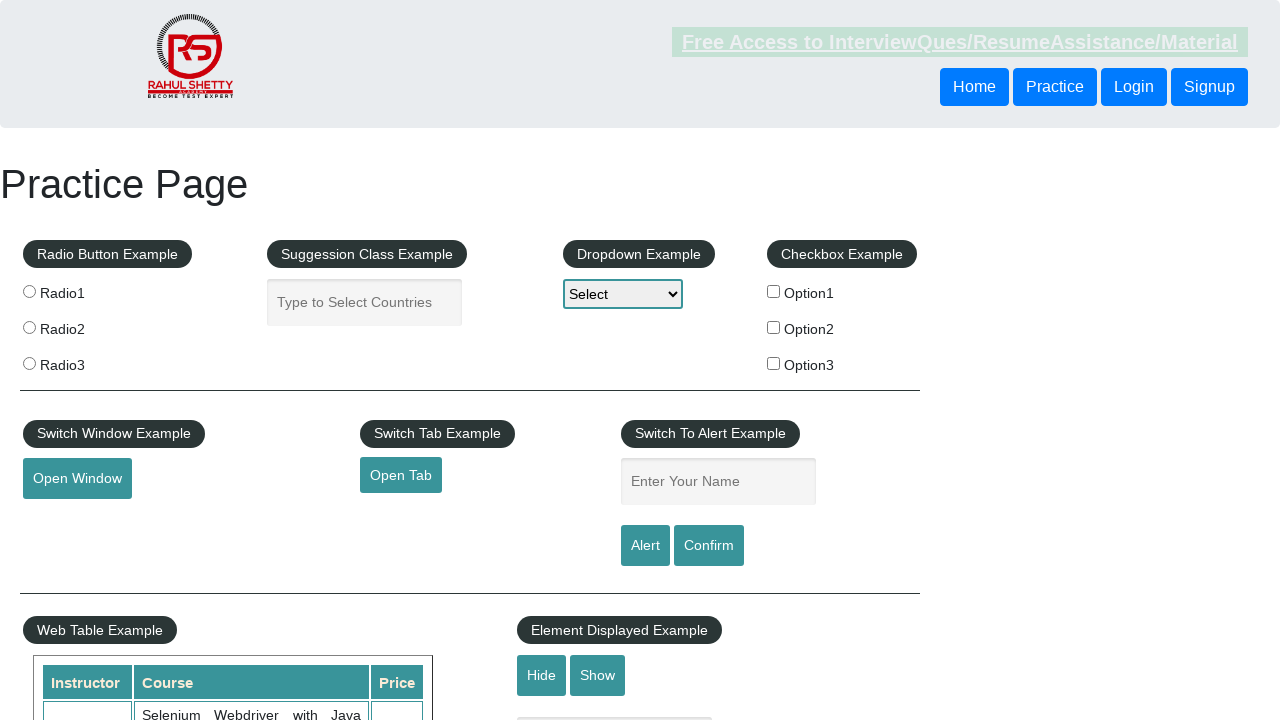

Filled name field with 'Rahul' on #name
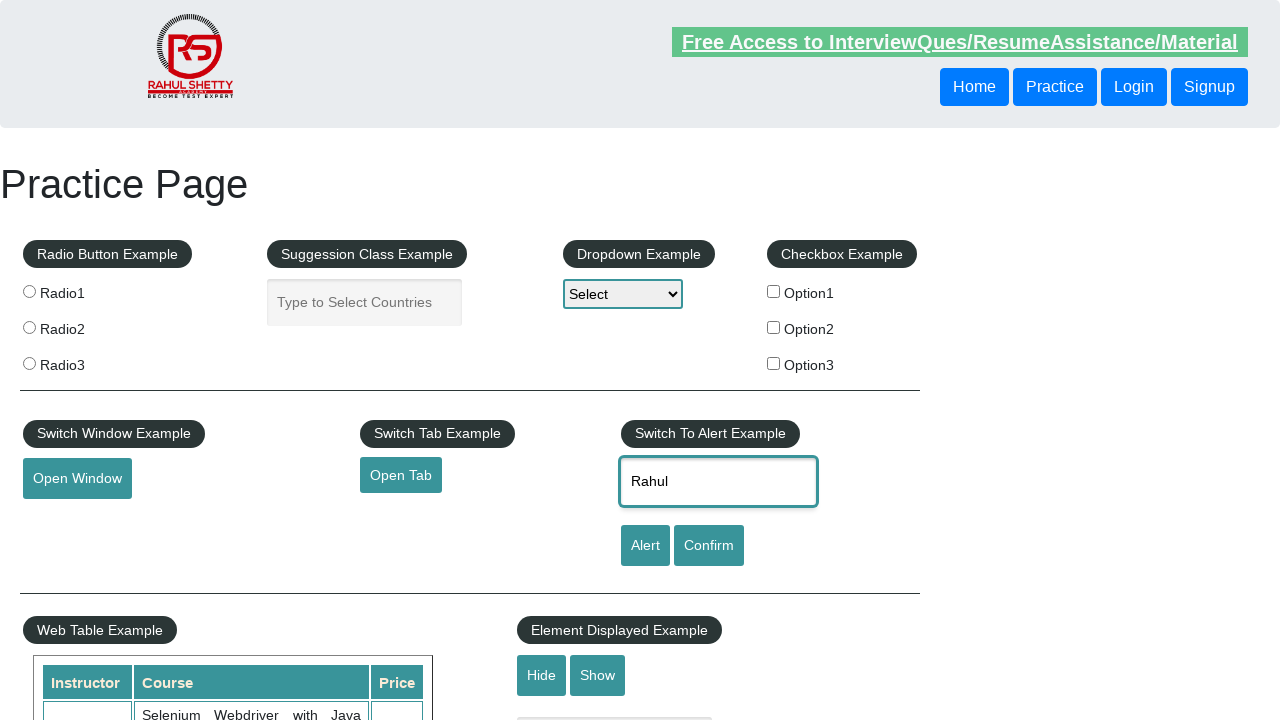

Set up dialog handler to accept alerts
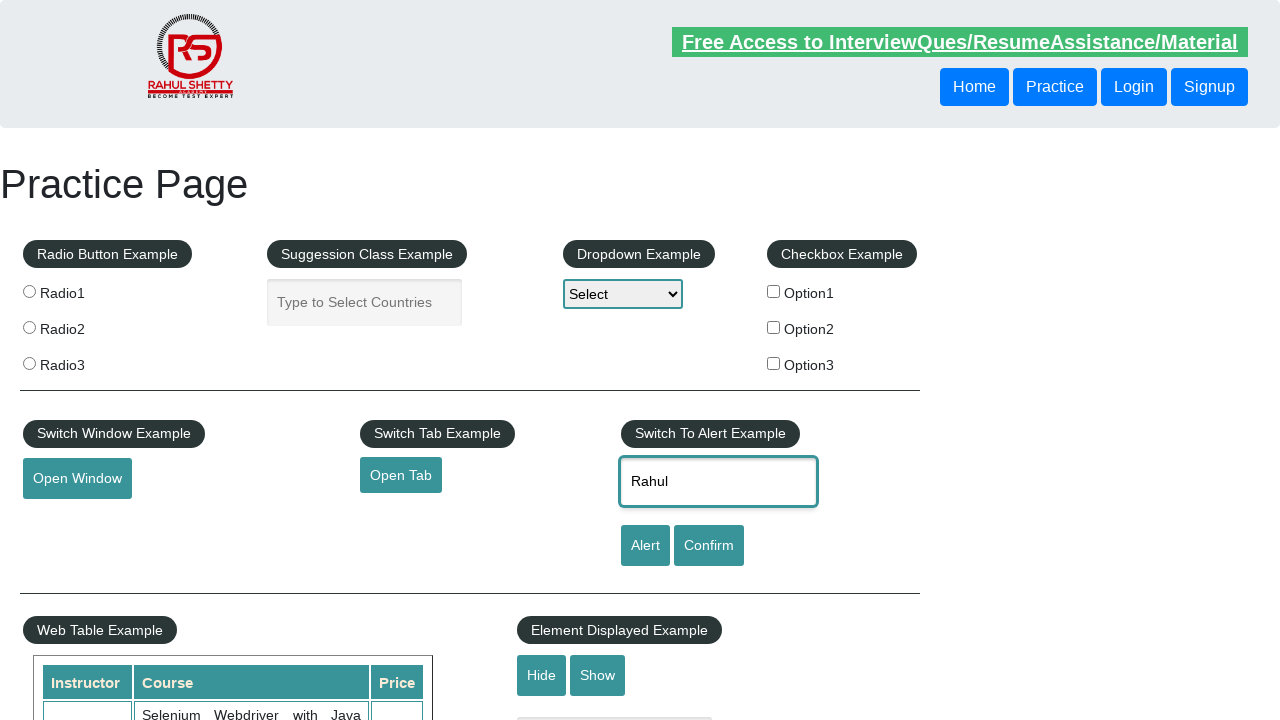

Clicked alert button and accepted the JavaScript alert at (645, 546) on #alertbtn
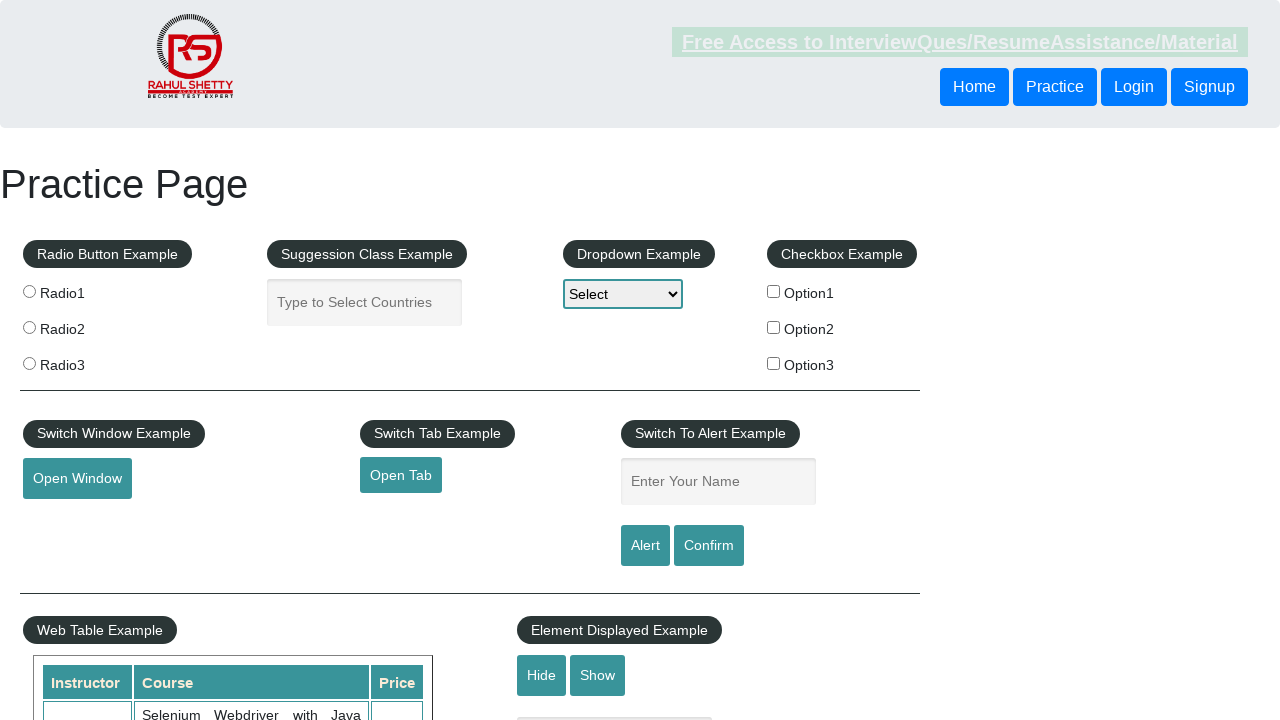

Set up dialog handler to dismiss confirm dialogs
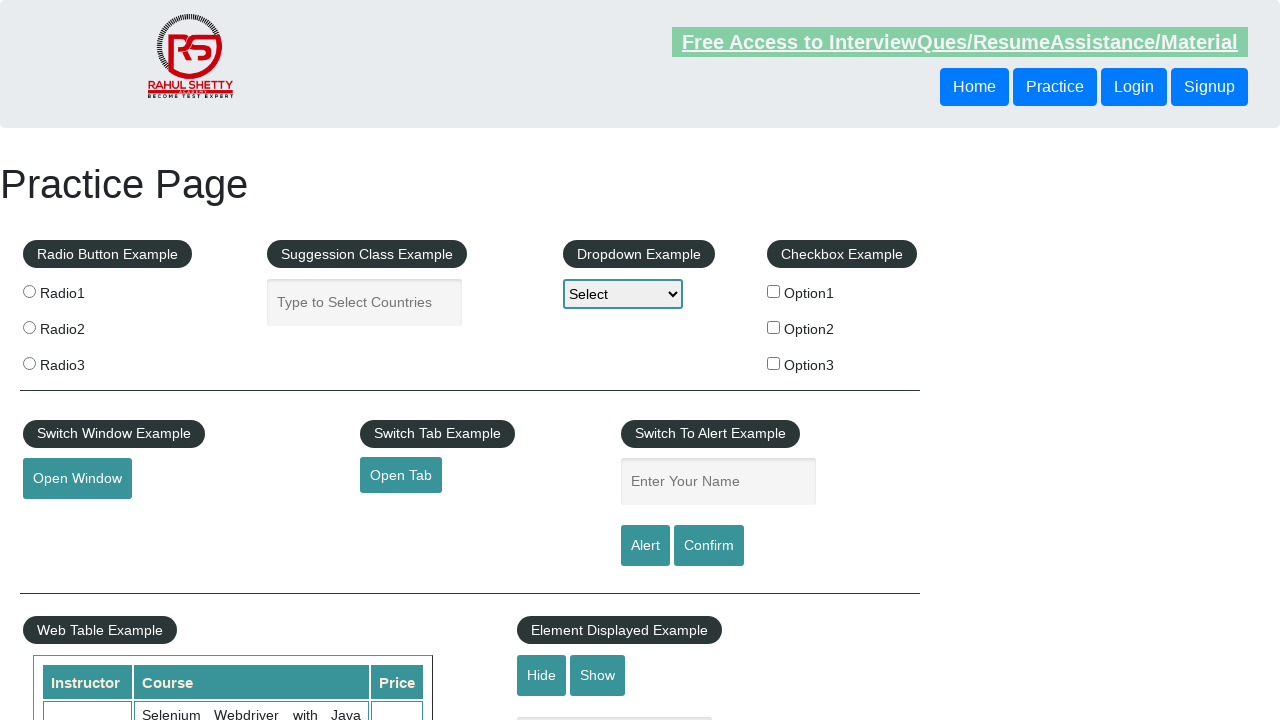

Clicked confirm button and dismissed the confirm dialog at (709, 546) on #confirmbtn
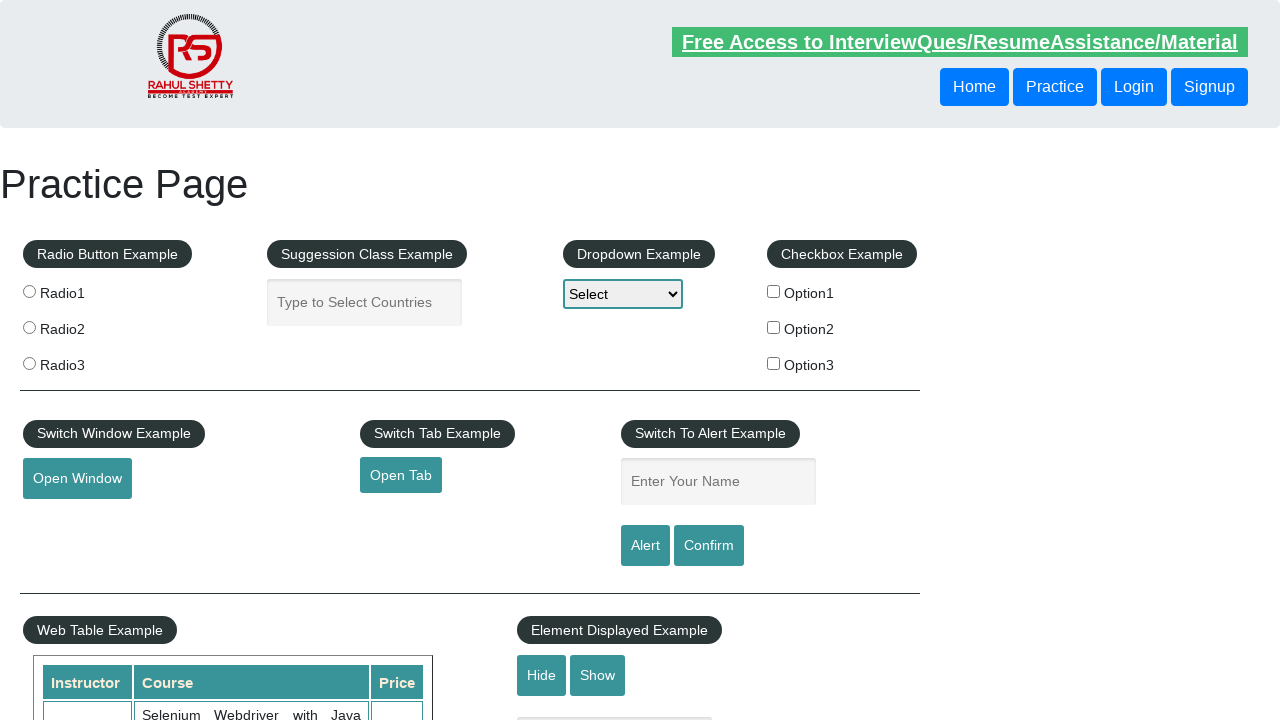

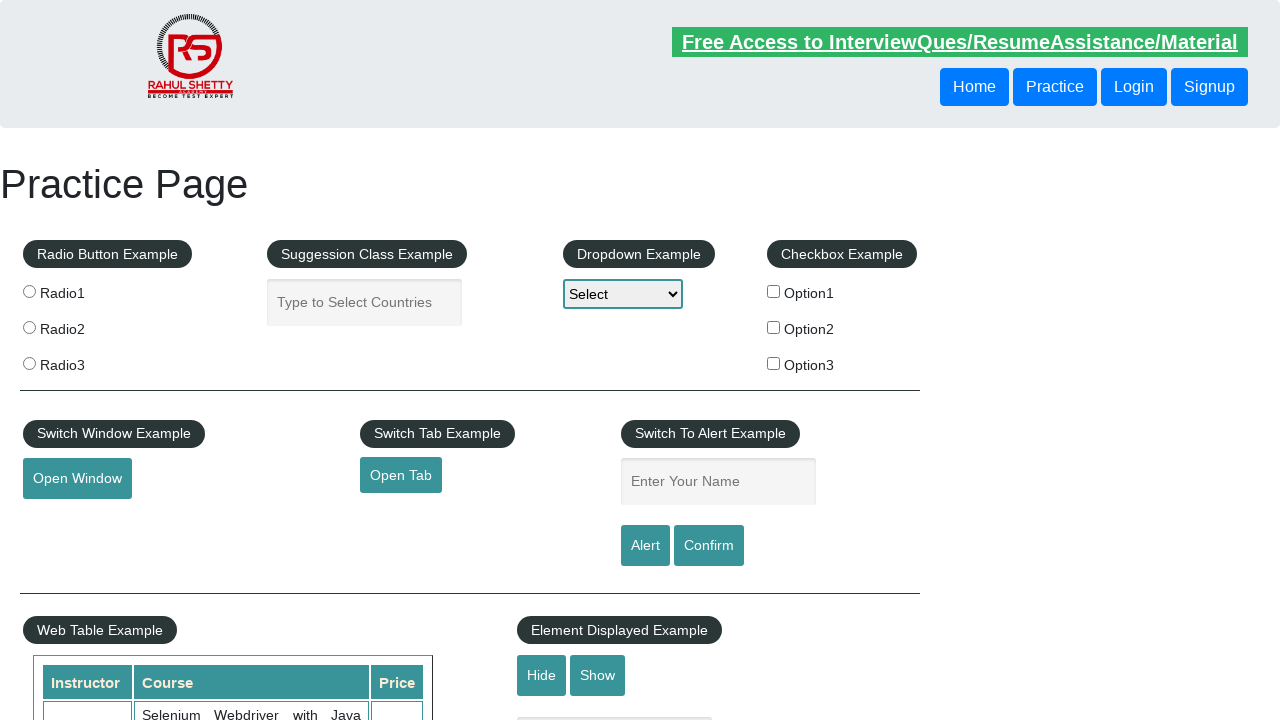